Tests a form by filling in the first name field and clicking the submit button, demonstrating wait strategies in Selenium

Starting URL: https://formy-project.herokuapp.com/form

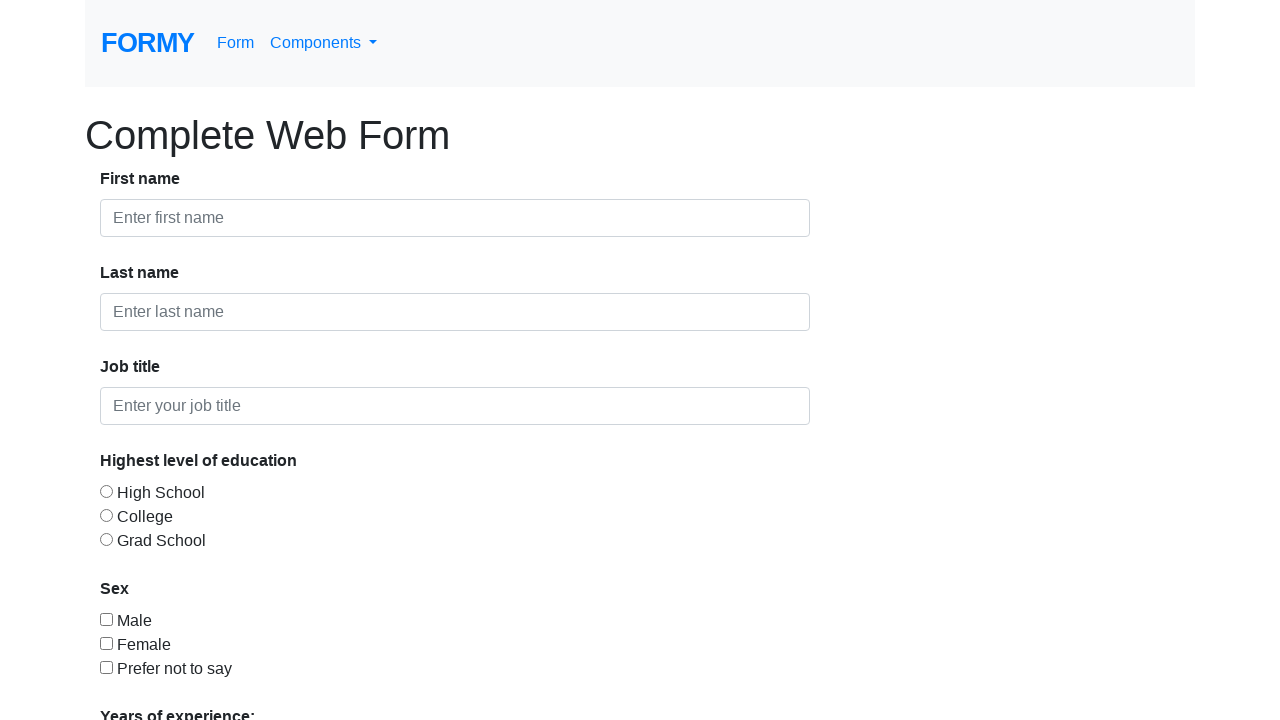

Filled first name field with 'Alex' on #first-name
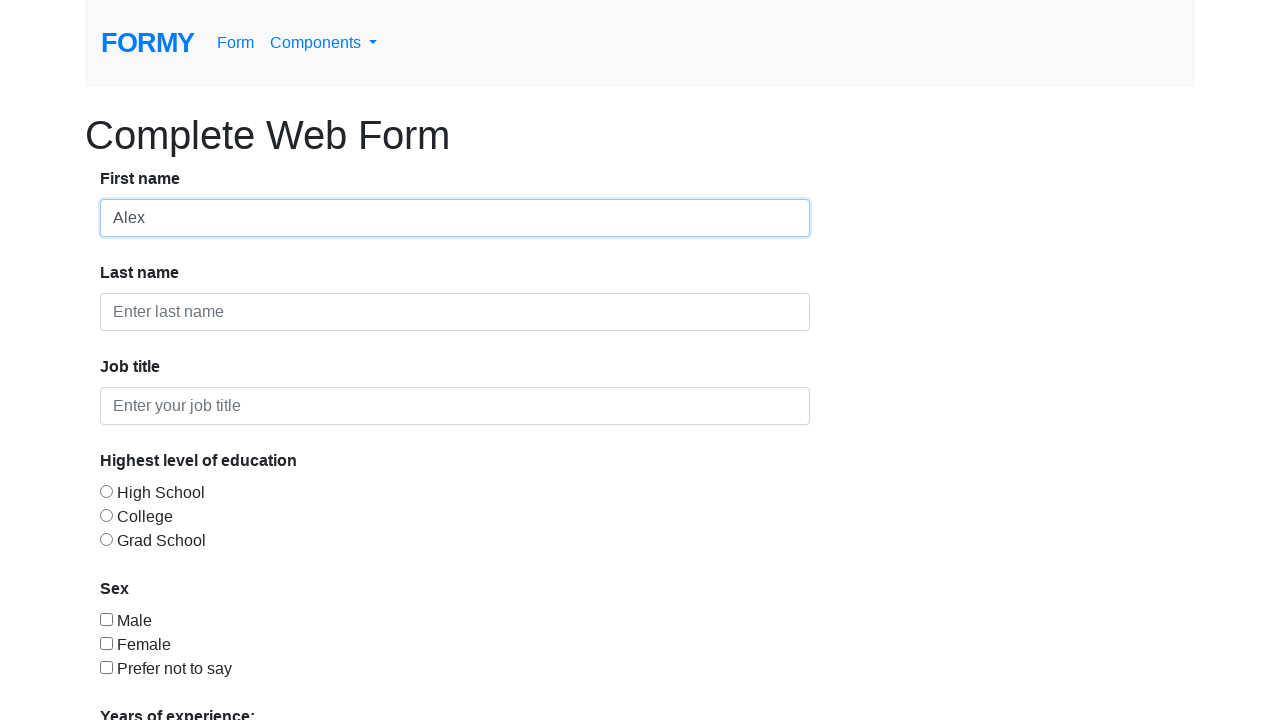

Submit button is present and ready
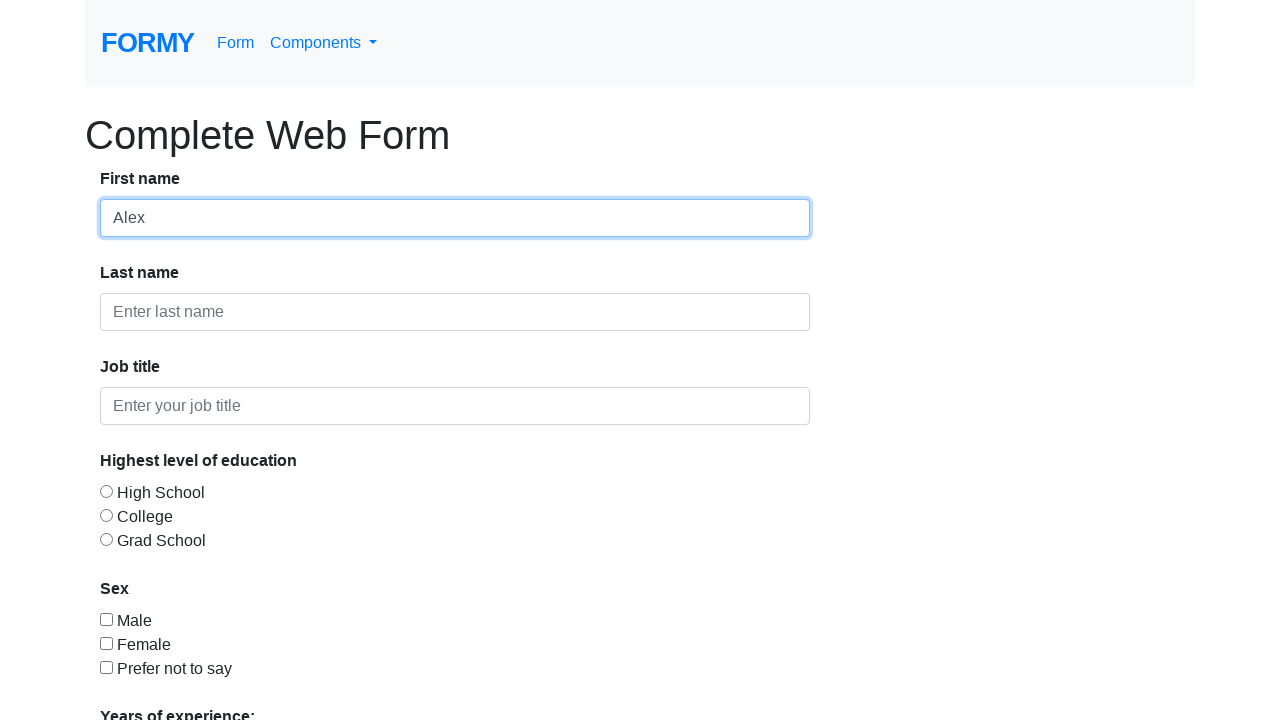

Clicked submit button to submit the form at (148, 680) on xpath=/html/body/div/form/div/div[8]/a
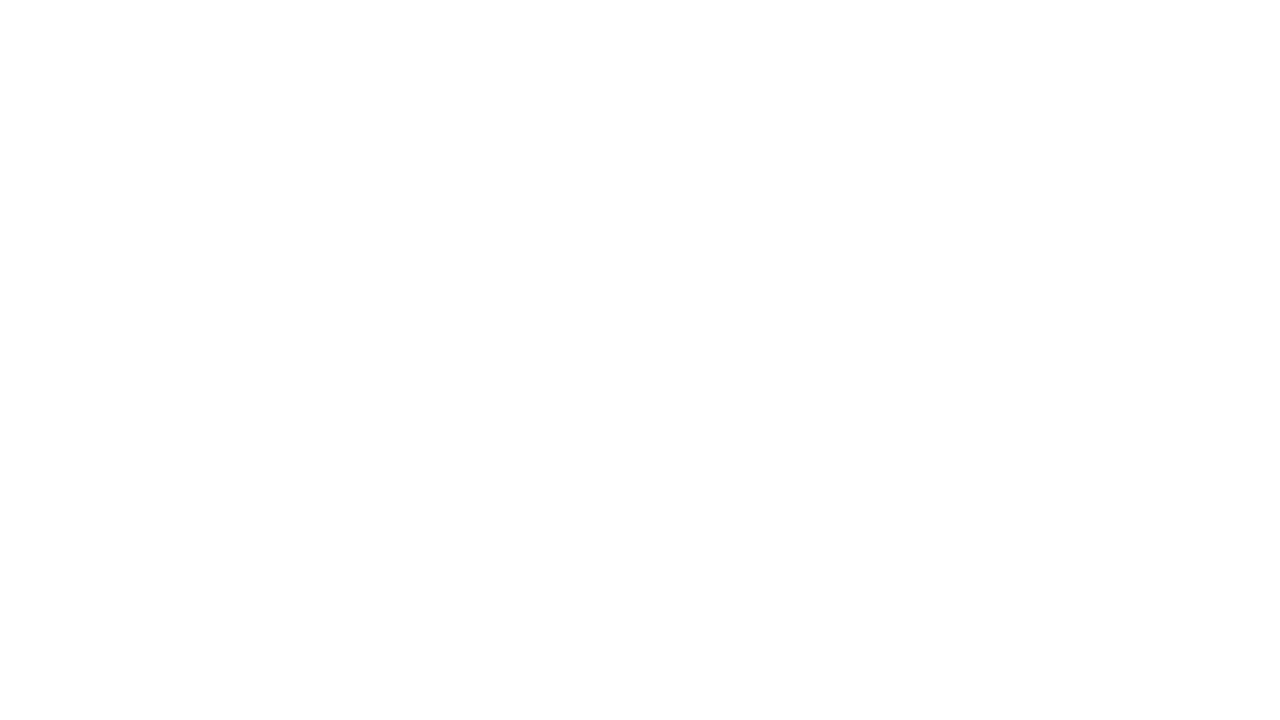

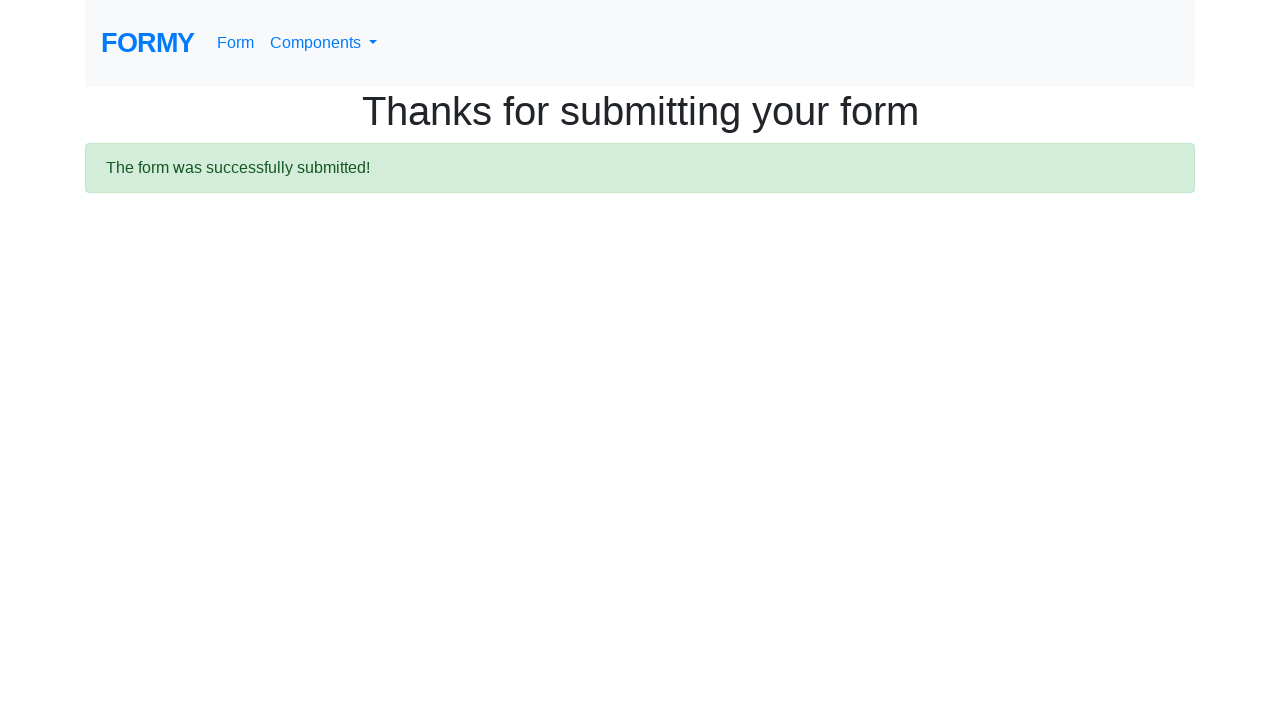